Tests that new todo items are appended to the bottom of the list by creating 3 items

Starting URL: https://demo.playwright.dev/todomvc

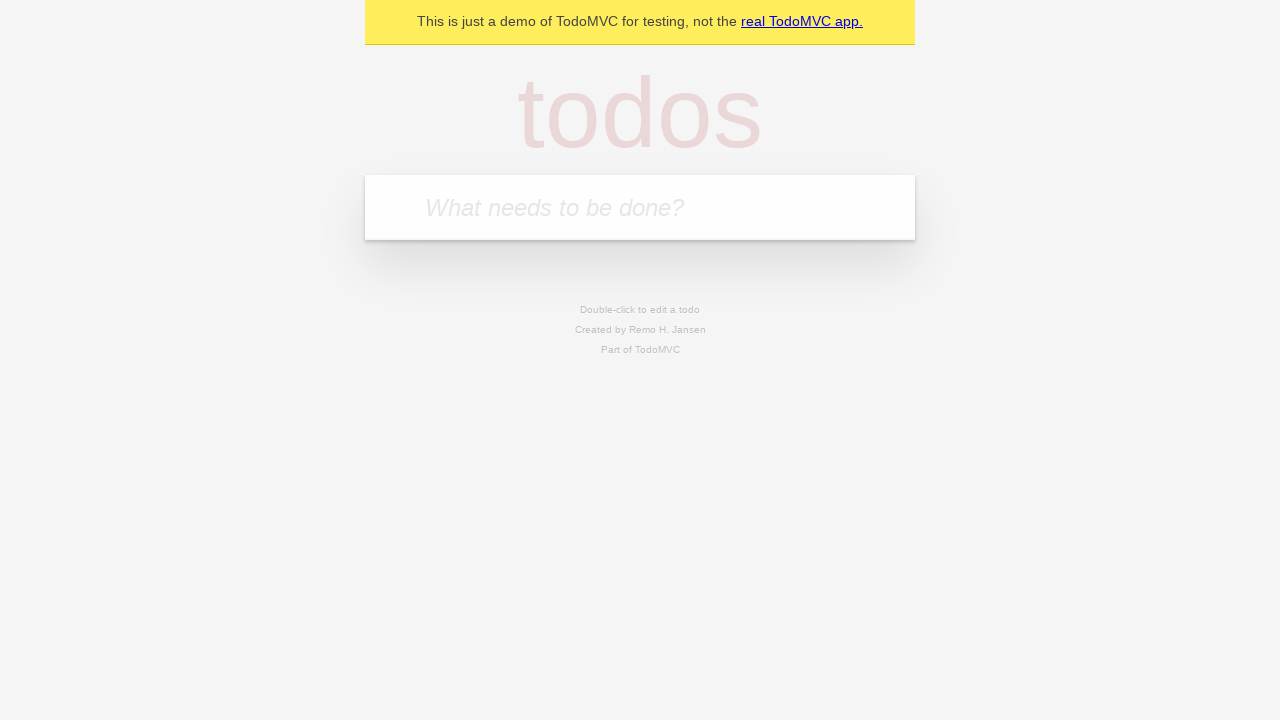

Filled todo input field with 'buy some cheese' on internal:attr=[placeholder="What needs to be done?"i]
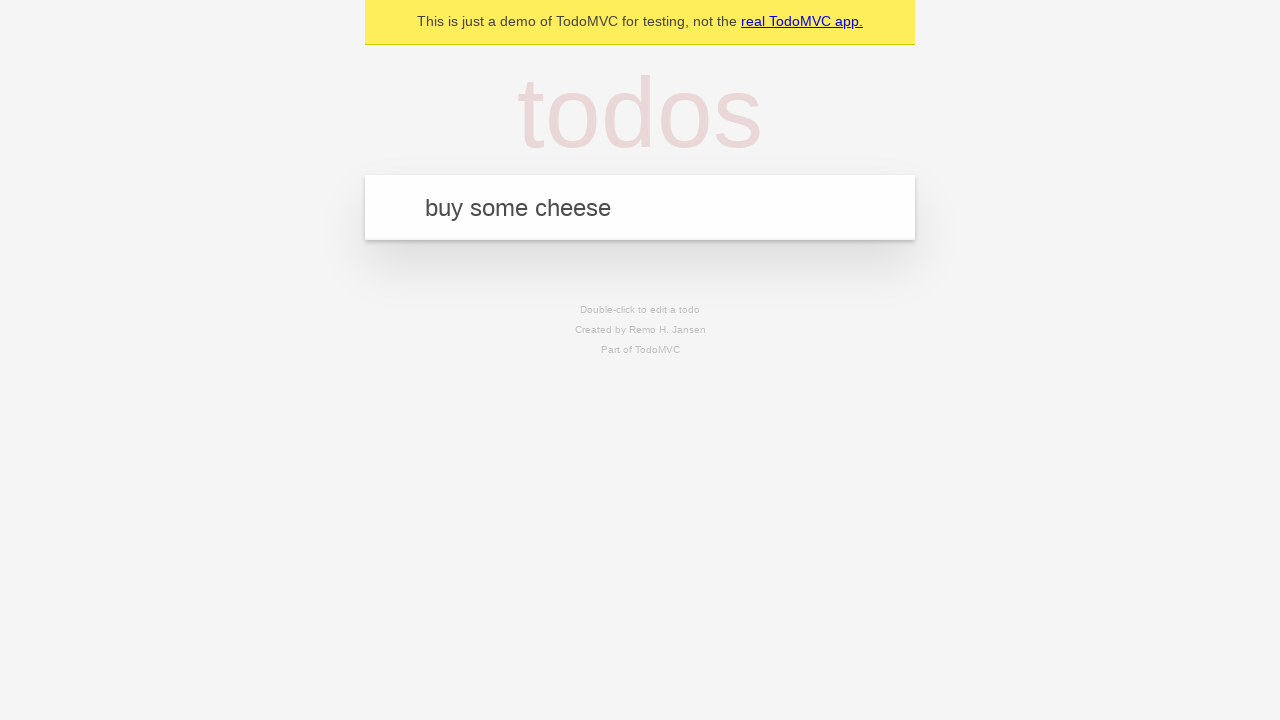

Pressed Enter to add first todo item on internal:attr=[placeholder="What needs to be done?"i]
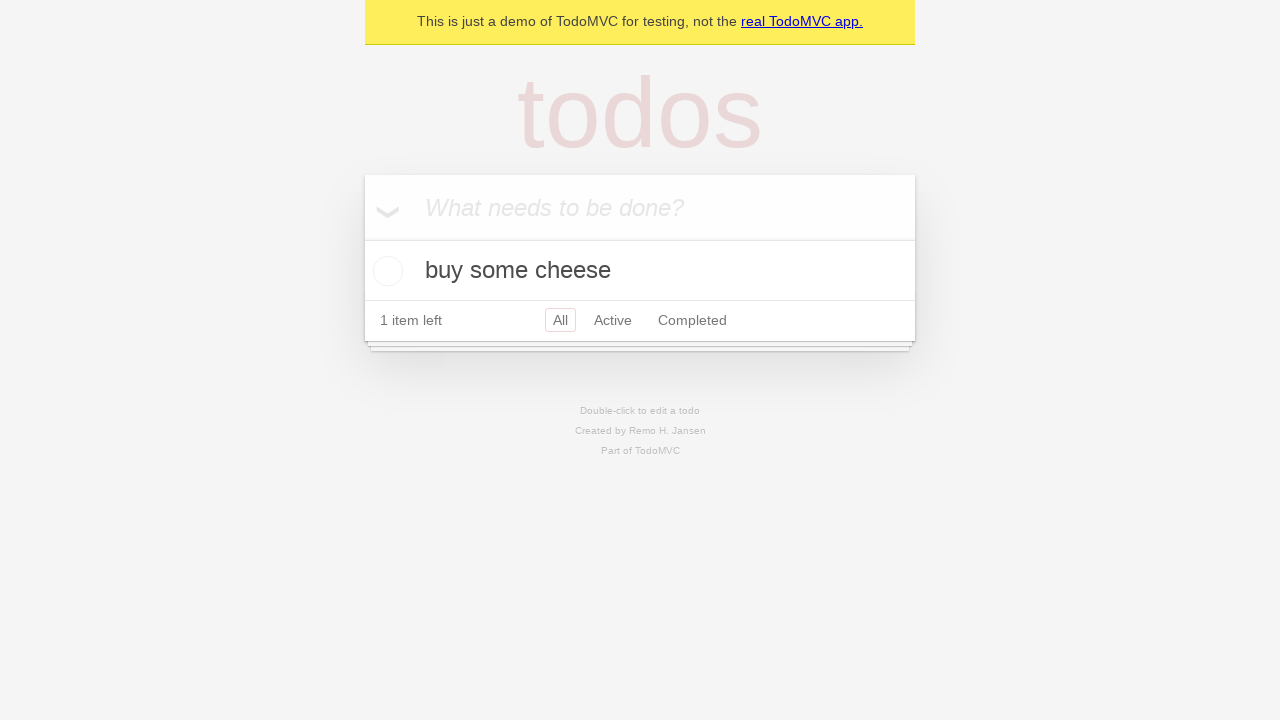

Filled todo input field with 'feed the cat' on internal:attr=[placeholder="What needs to be done?"i]
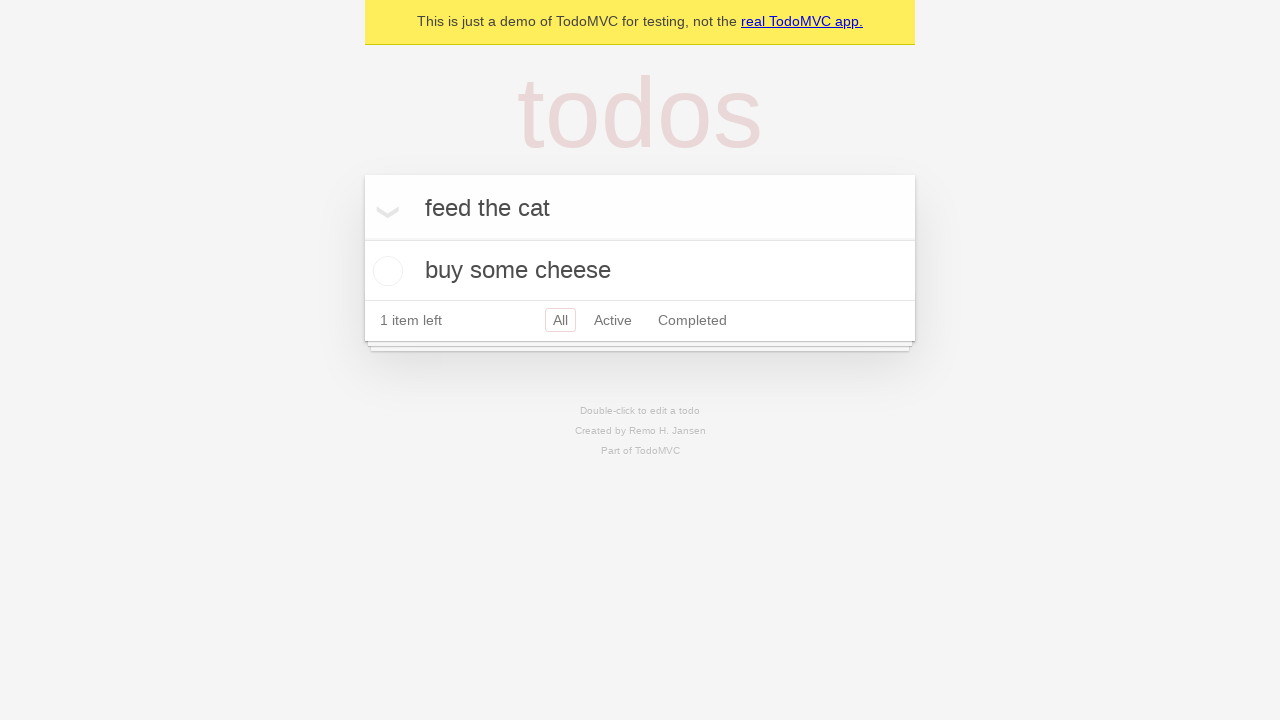

Pressed Enter to add second todo item on internal:attr=[placeholder="What needs to be done?"i]
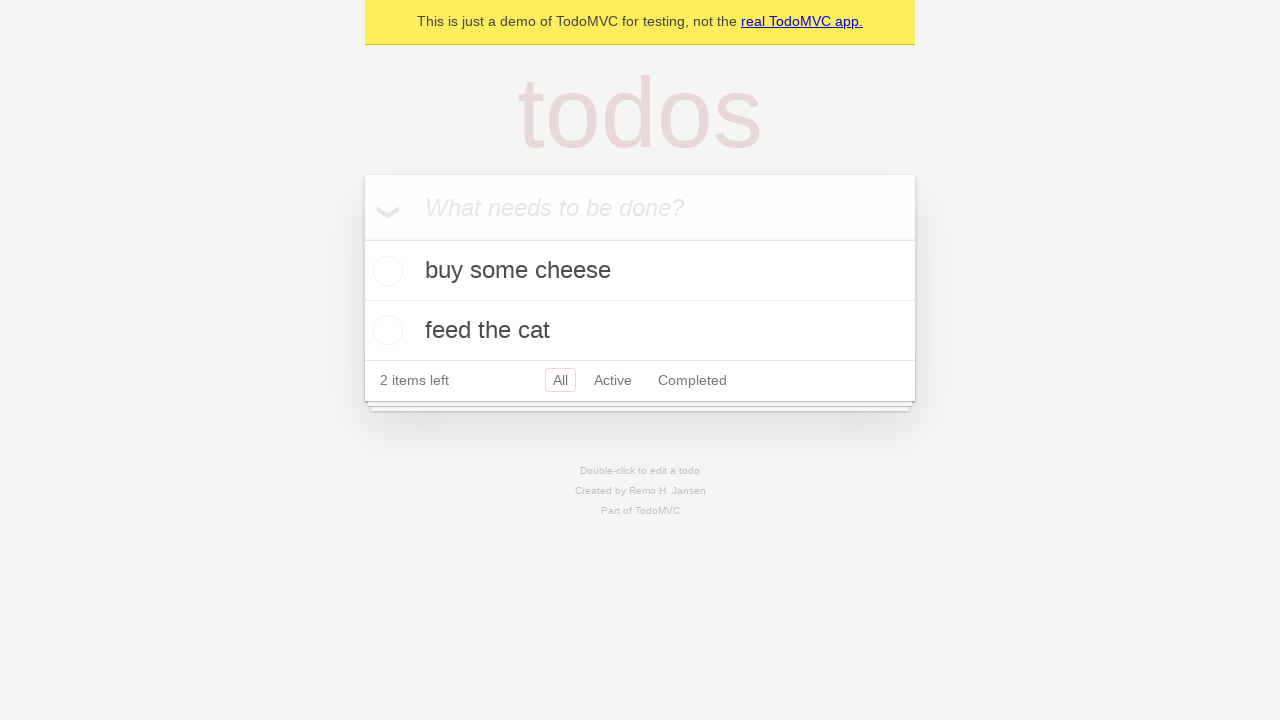

Filled todo input field with 'book a doctors appointment' on internal:attr=[placeholder="What needs to be done?"i]
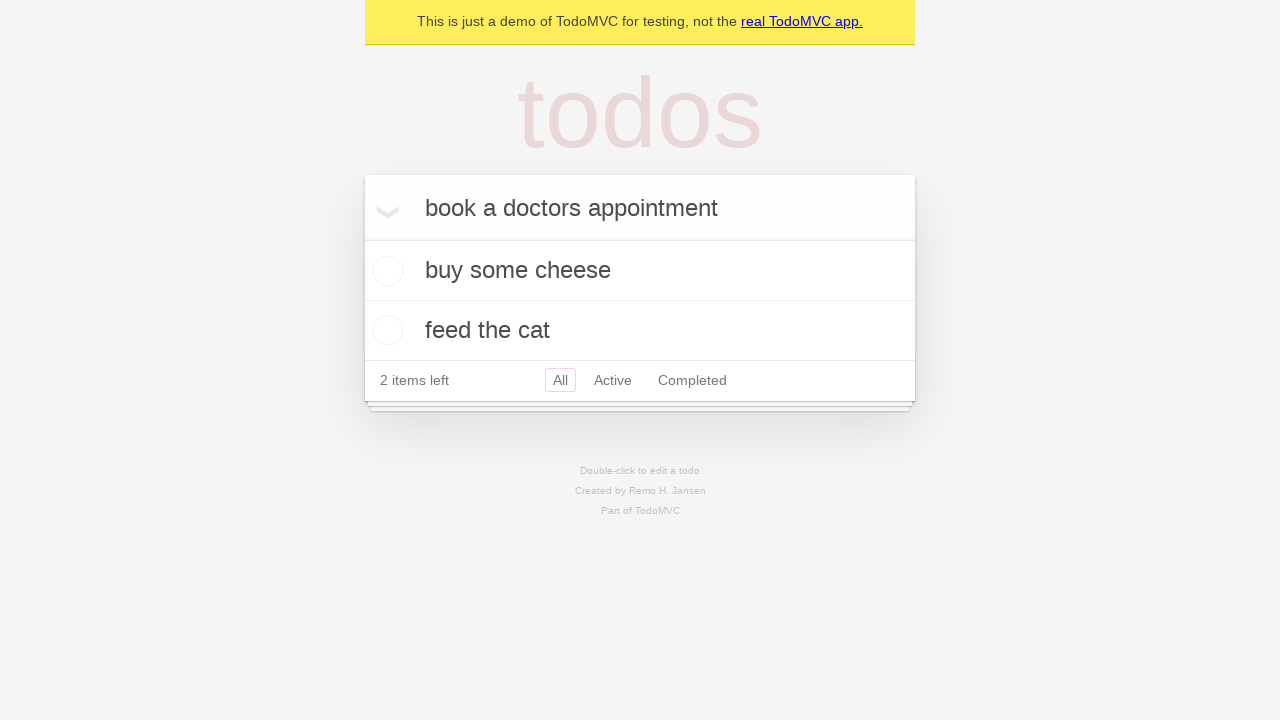

Pressed Enter to add third todo item on internal:attr=[placeholder="What needs to be done?"i]
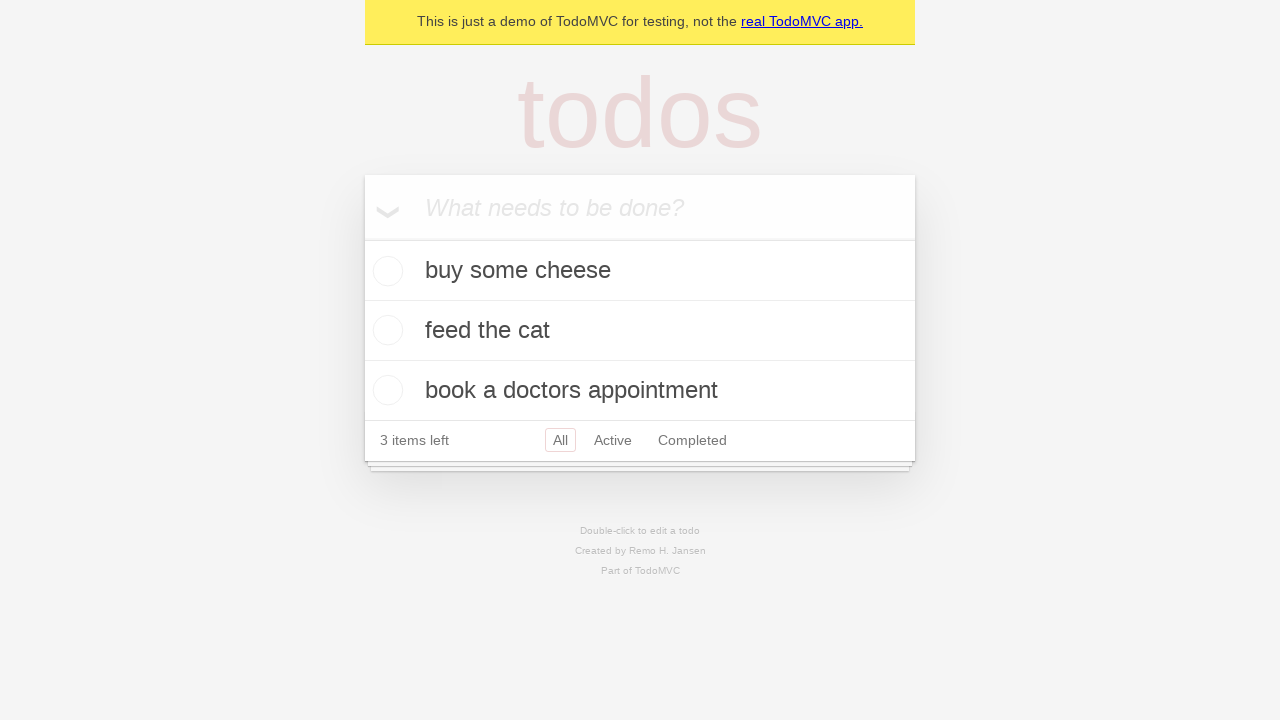

Waited for third todo item to appear in the list
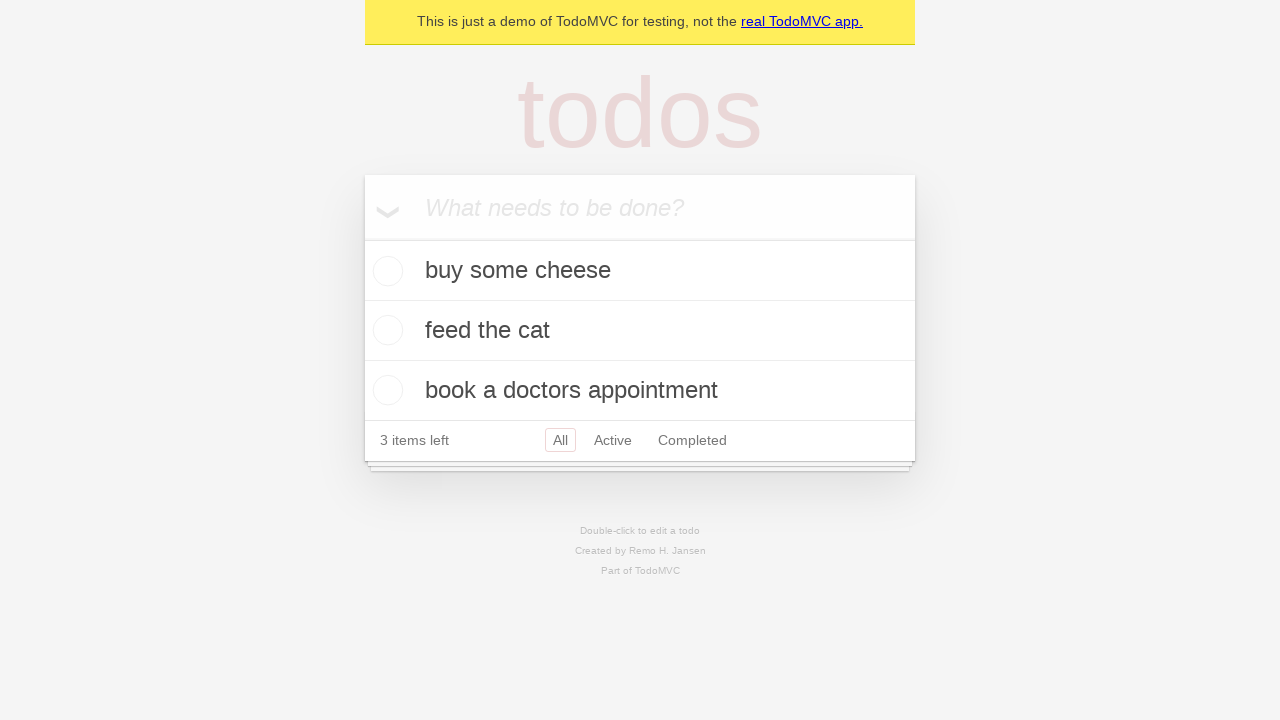

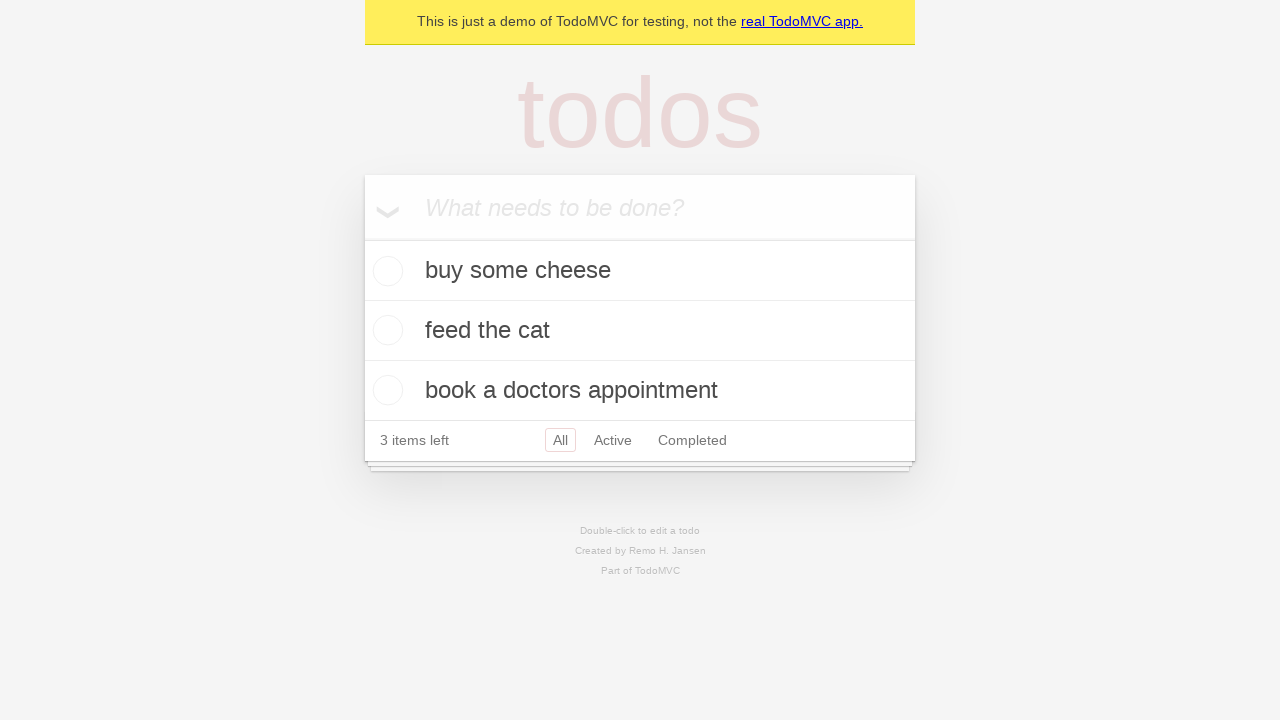